Navigates to the automation practice URL and verifies that the browser loaded the correct website

Starting URL: https://rahulshettyacademy.com/AutomationPractice/

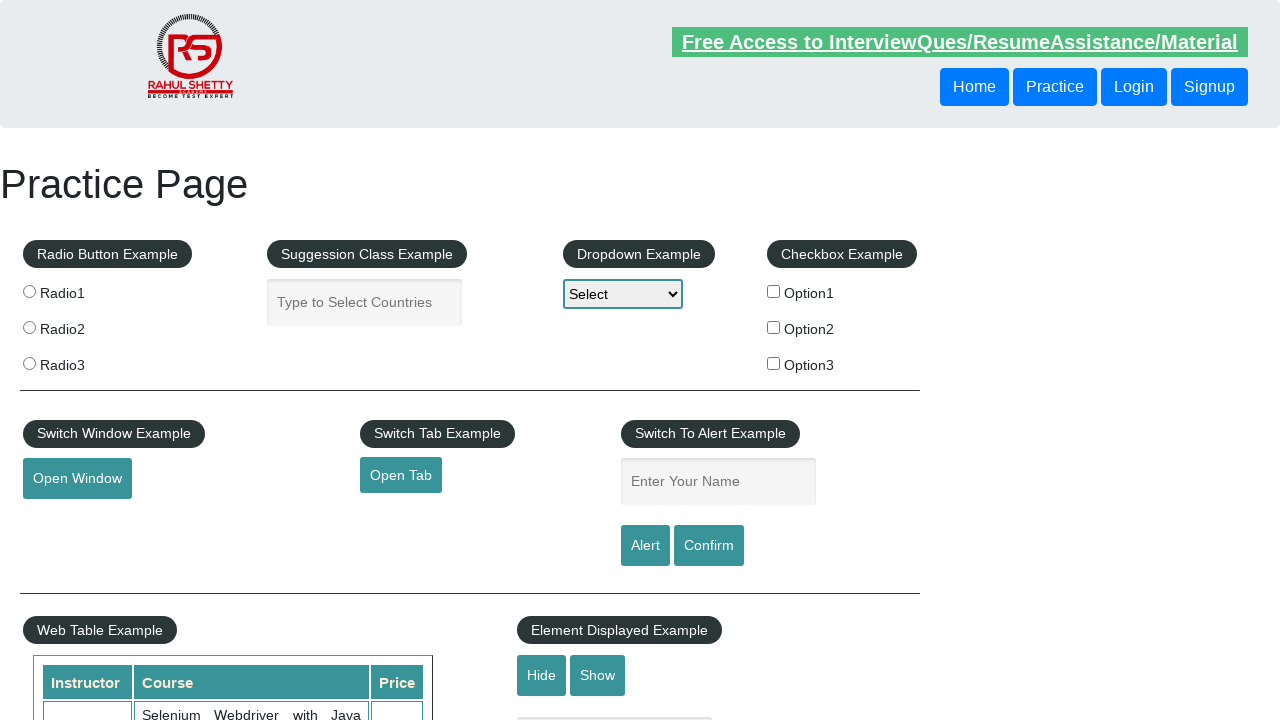

Navigated to automation practice URL
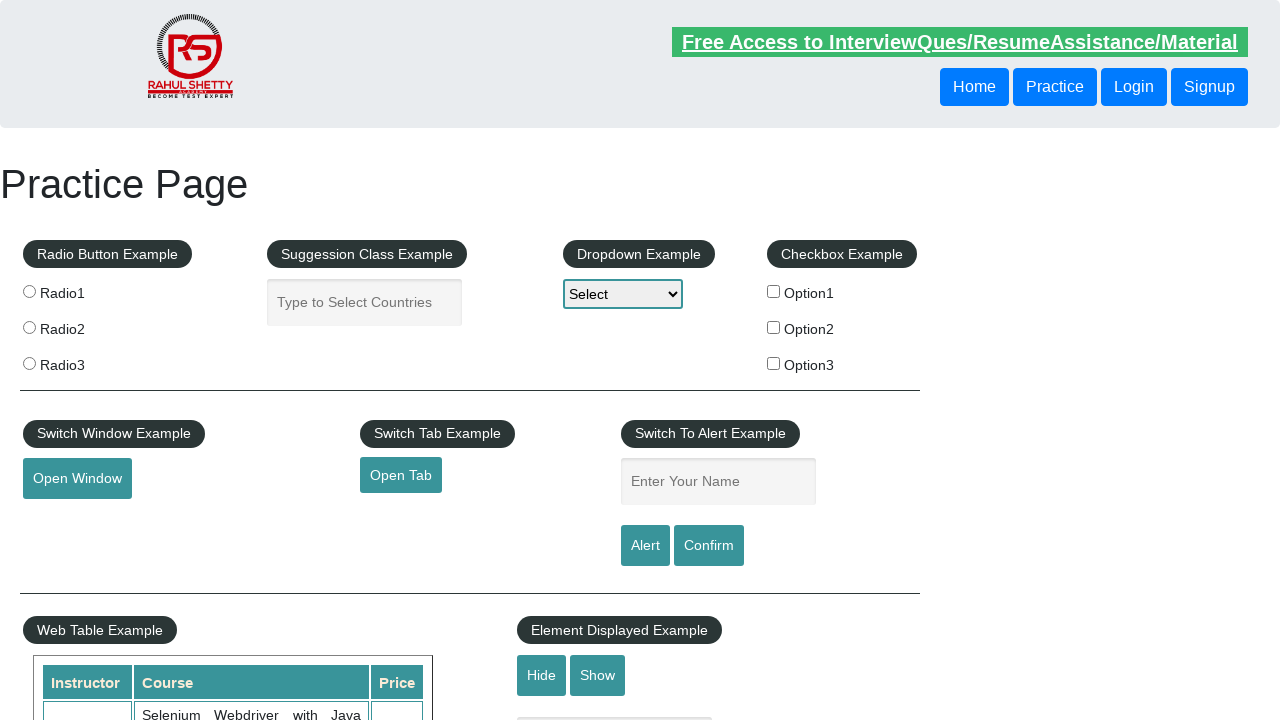

Page body element is visible, confirming correct website loaded
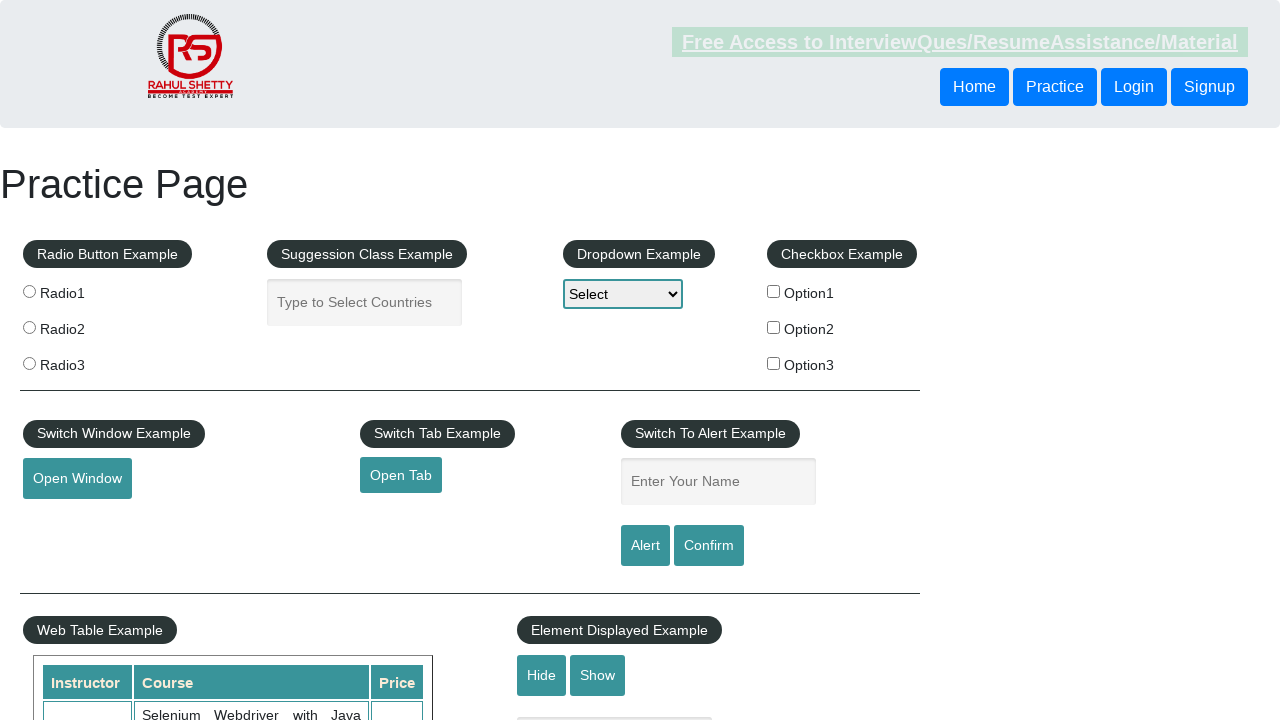

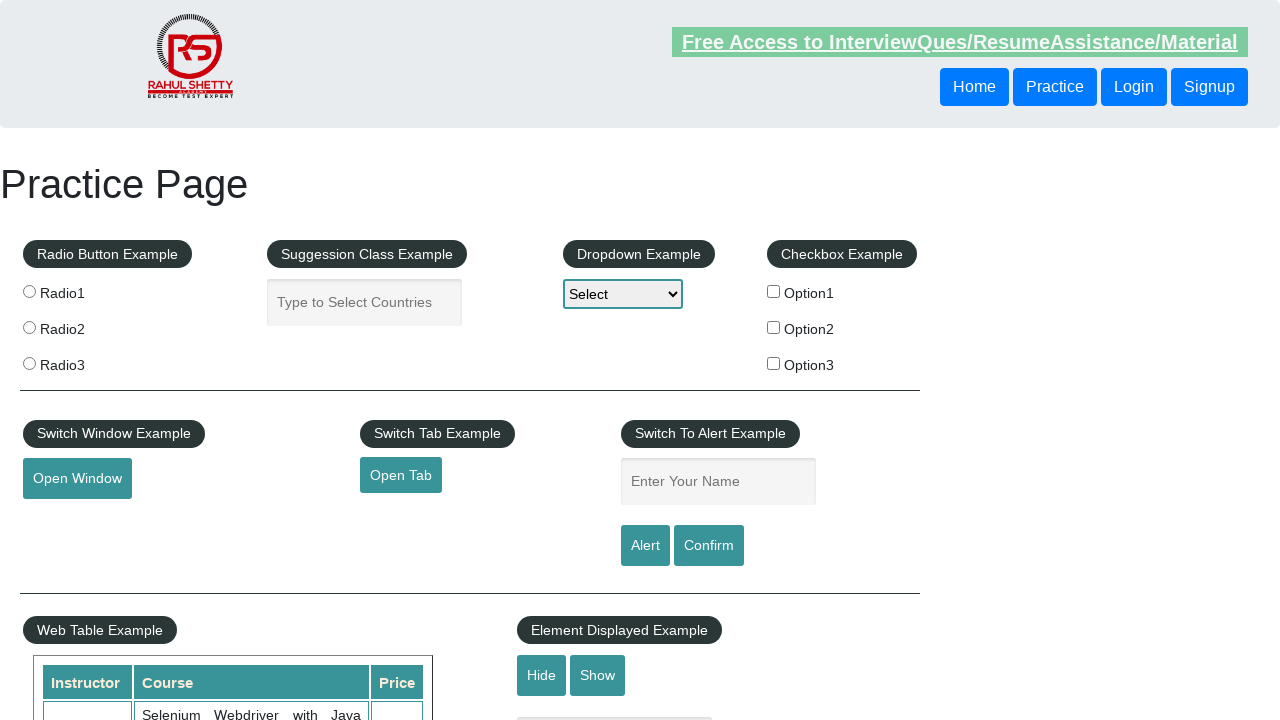